Tests the search functionality by navigating to the search page, entering a programming language name, and verifying that search results contain the searched term

Starting URL: https://www.99-bottles-of-beer.net/

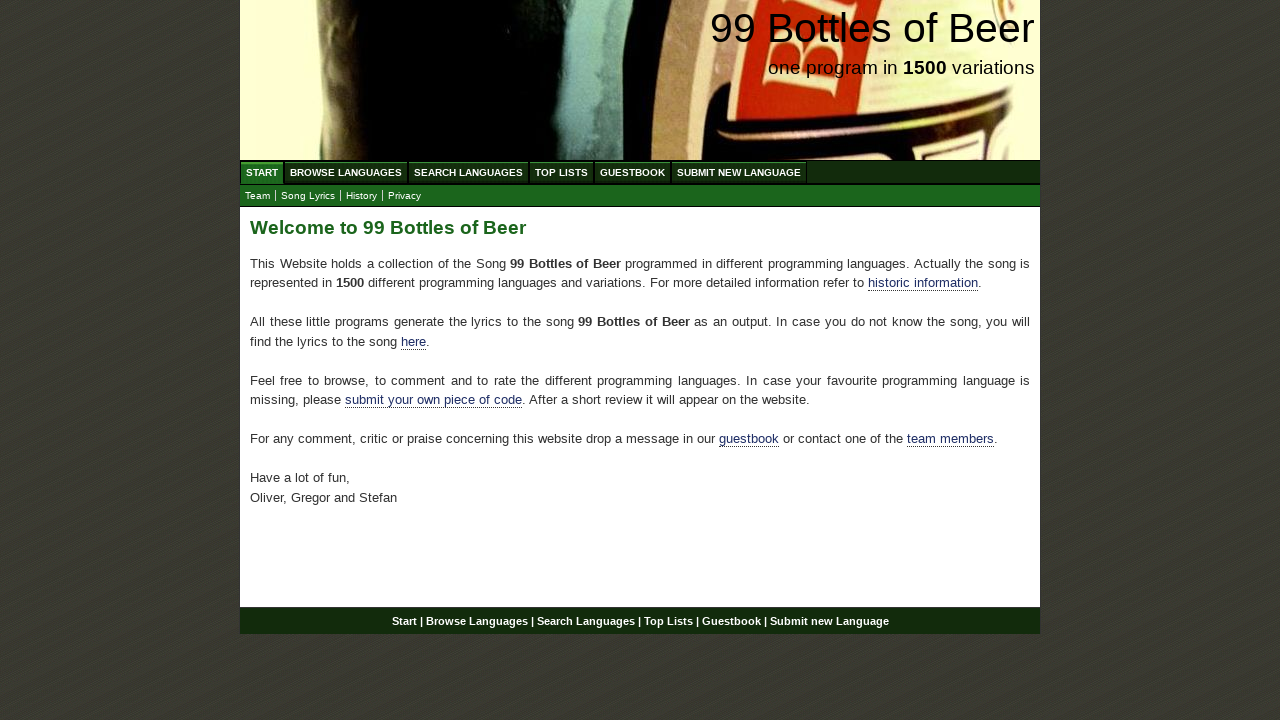

Clicked on Search Languages menu at (468, 172) on xpath=//ul[@id='menu']/li/a[@href='/search.html']
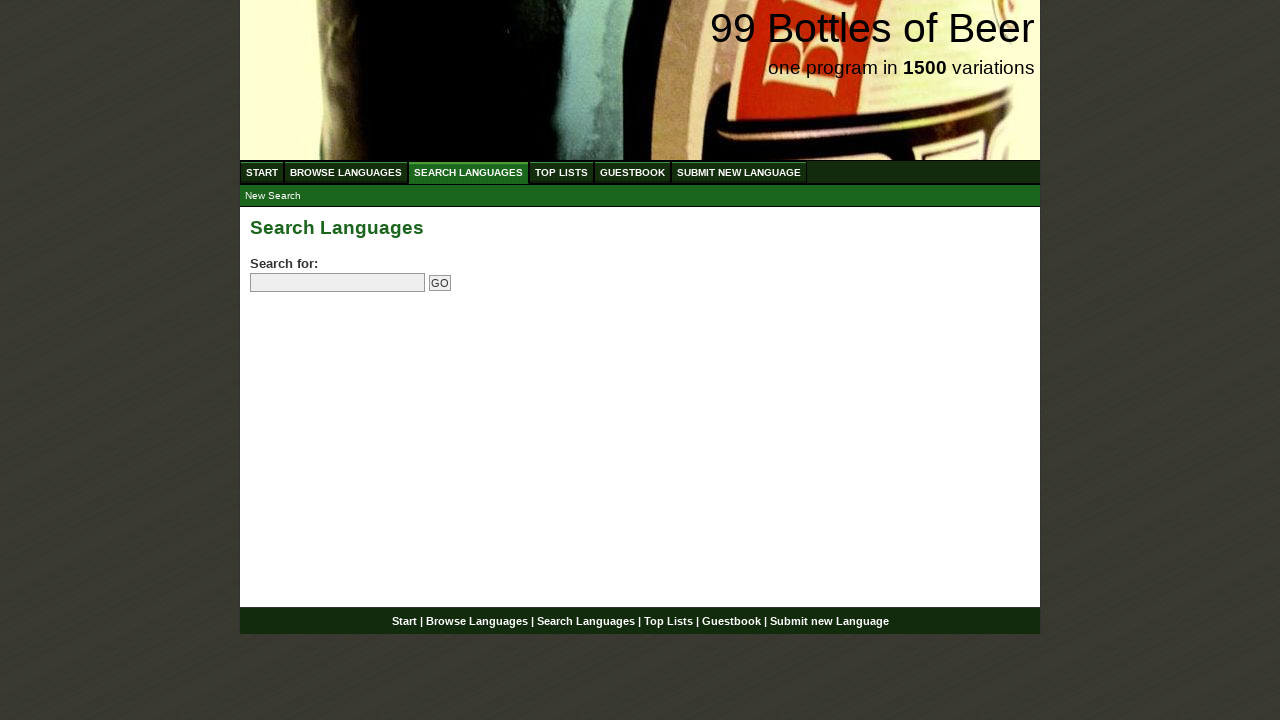

Clicked on the search field at (338, 283) on input[name='search']
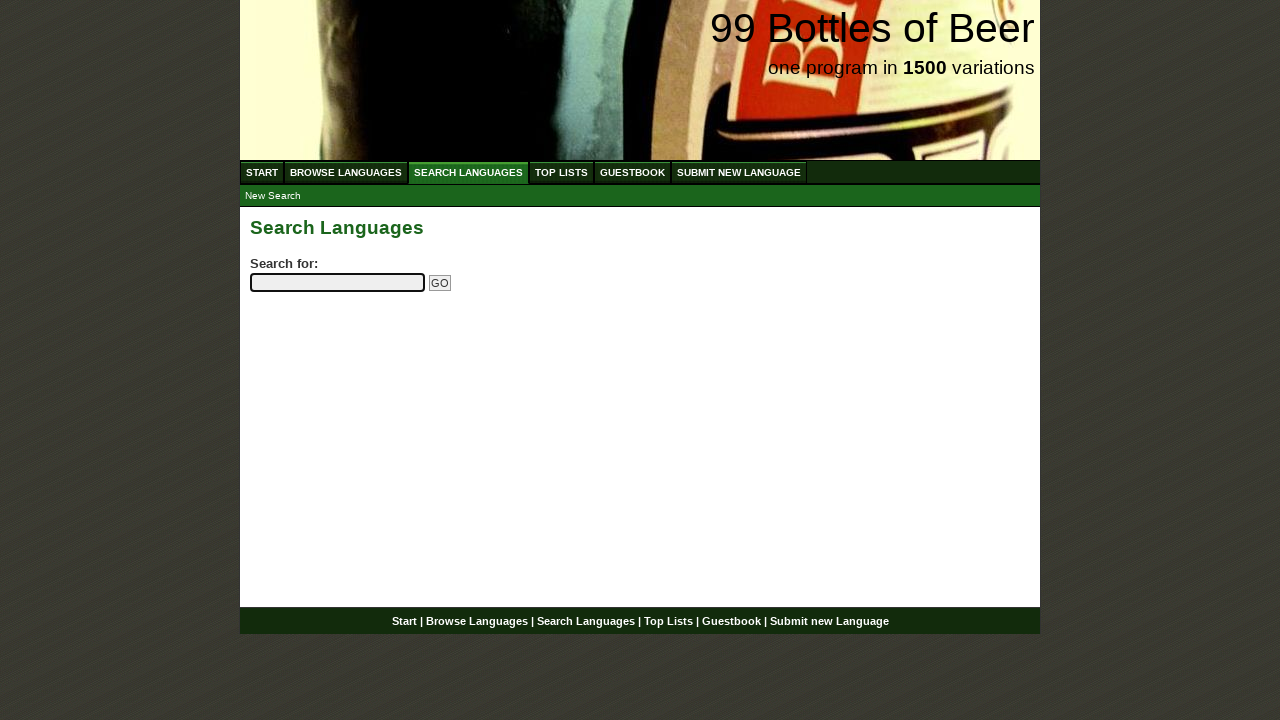

Entered 'python' in the search field on input[name='search']
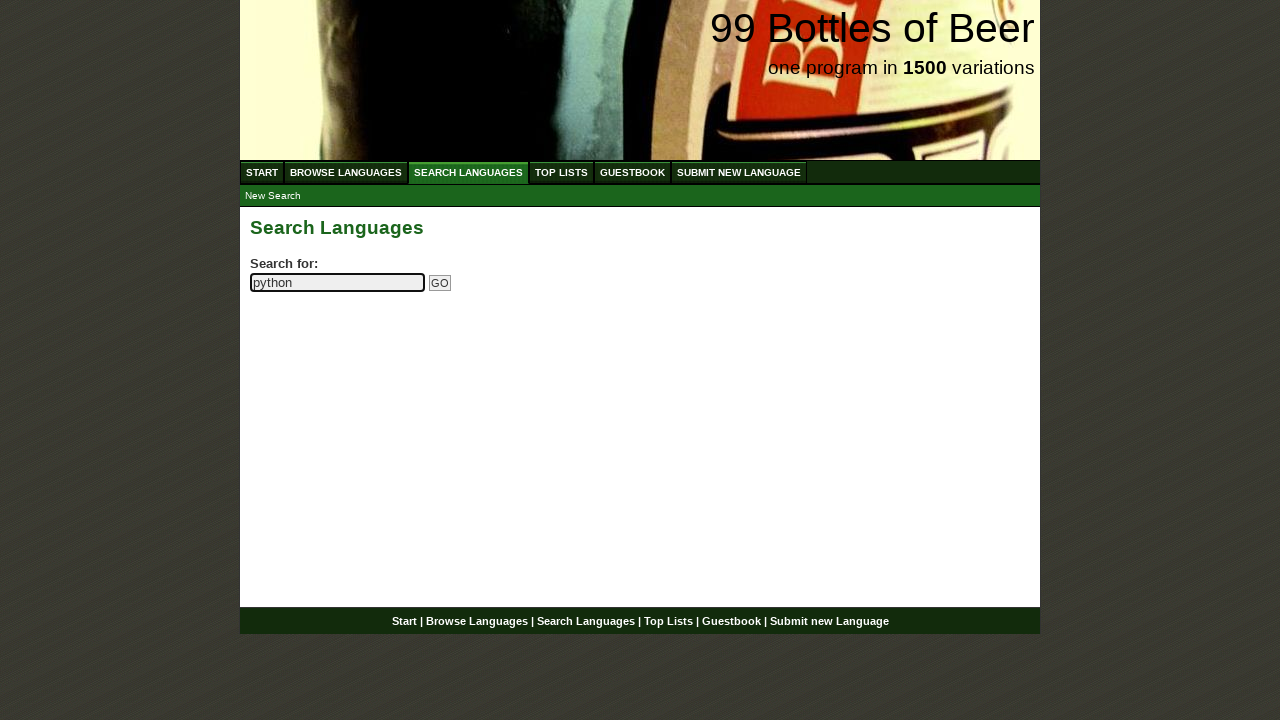

Clicked the Go button to submit search at (440, 283) on input[name='submitsearch']
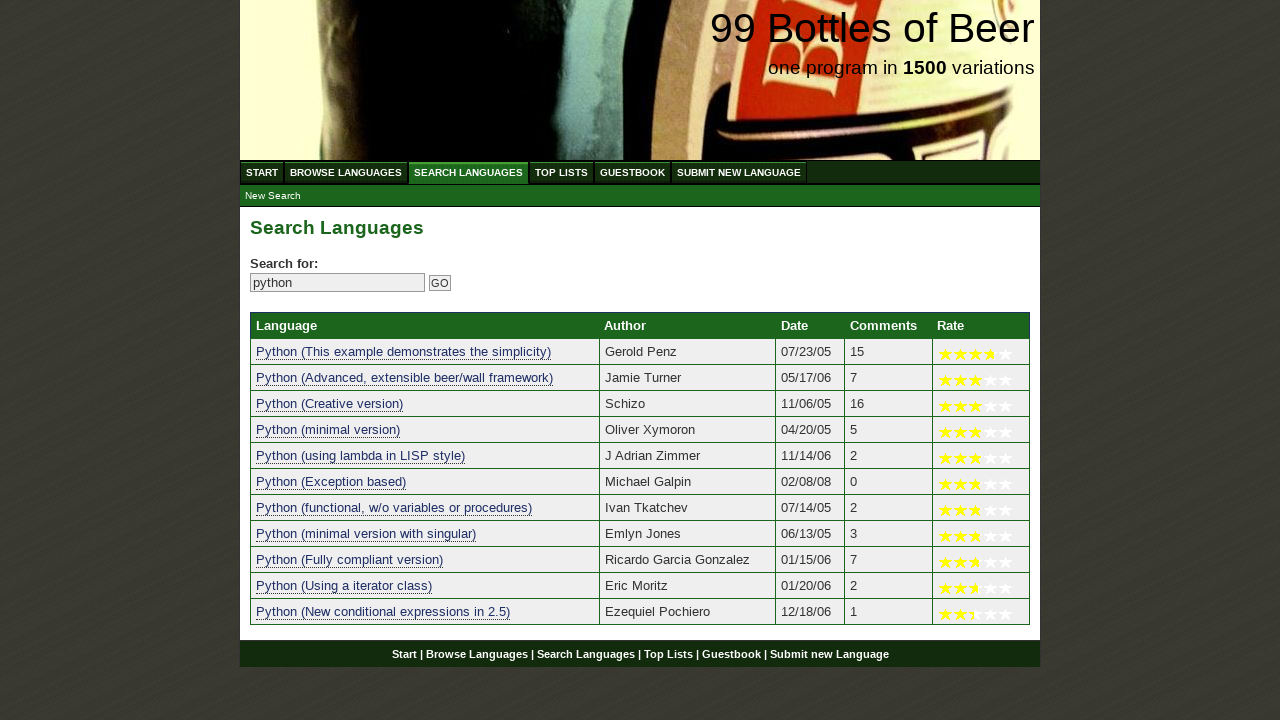

Search results table loaded successfully
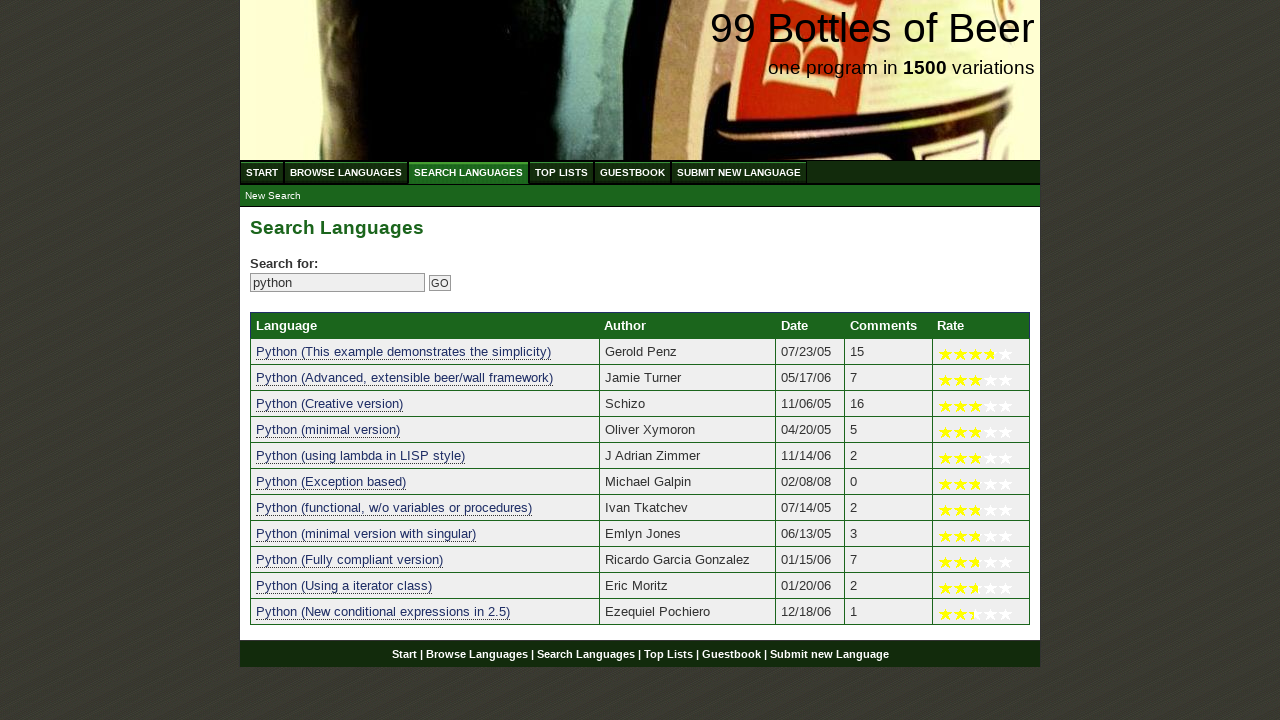

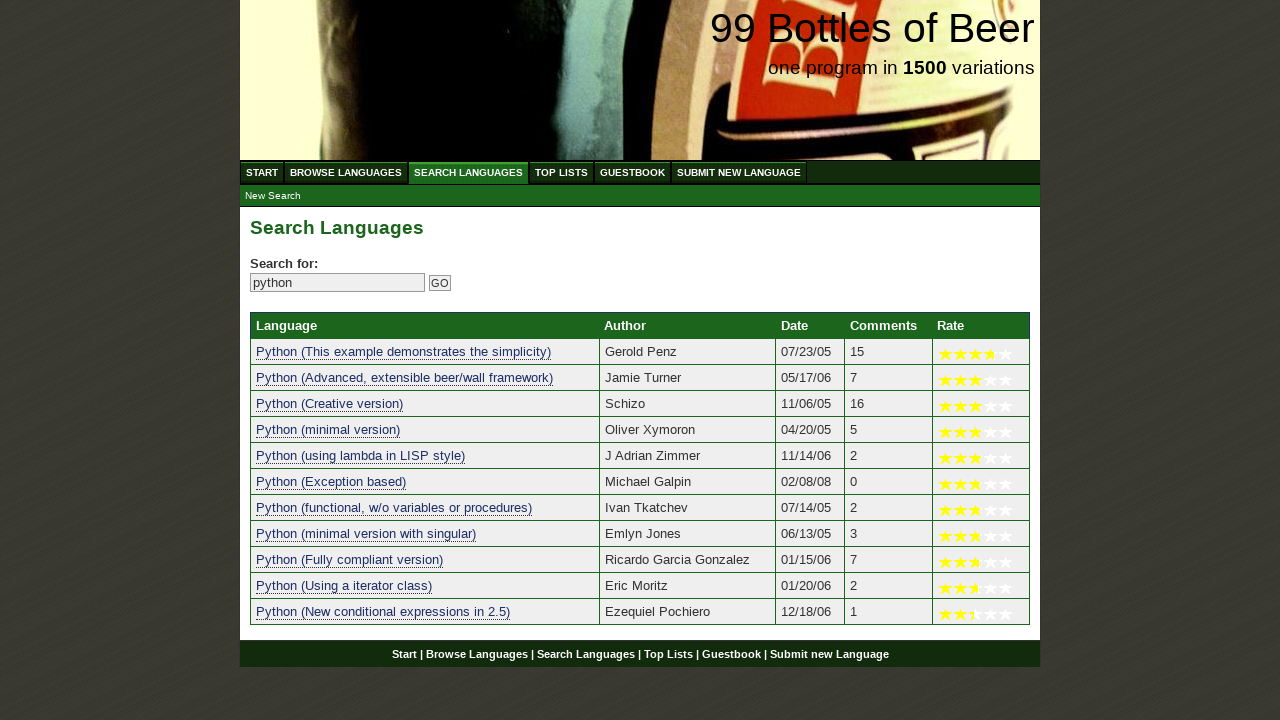